Searches for "Home" movie, clicks on "Home Alone" result and verifies the title is displayed

Starting URL: https://alexis9601.github.io/

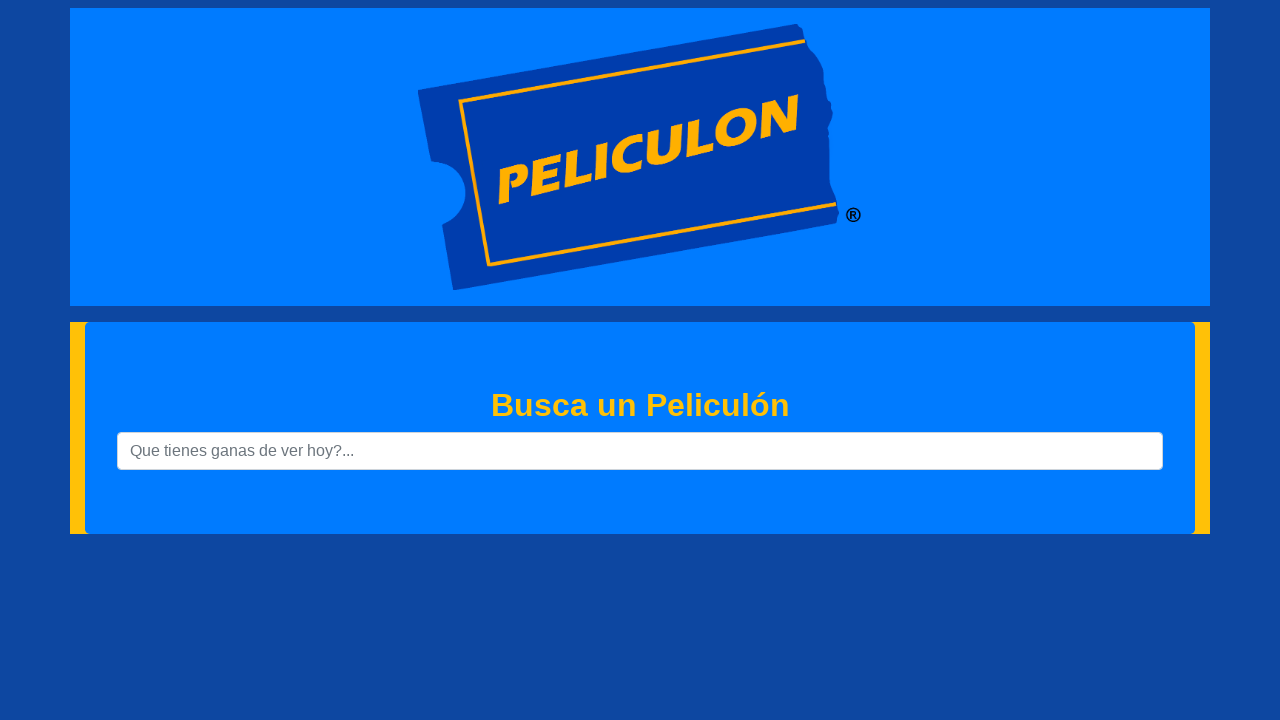

Filled search field with 'Home' on //*[@id="searchText"]
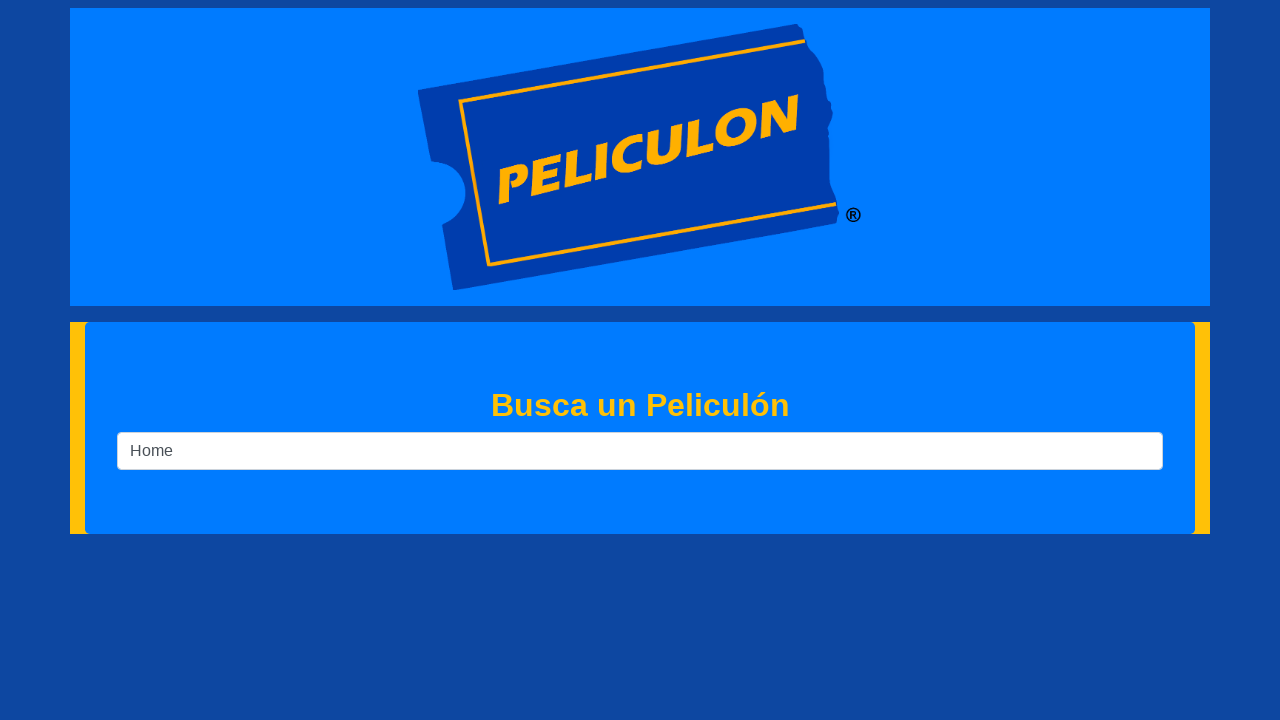

Pressed Enter to search for 'Home' on //*[@id="searchText"]
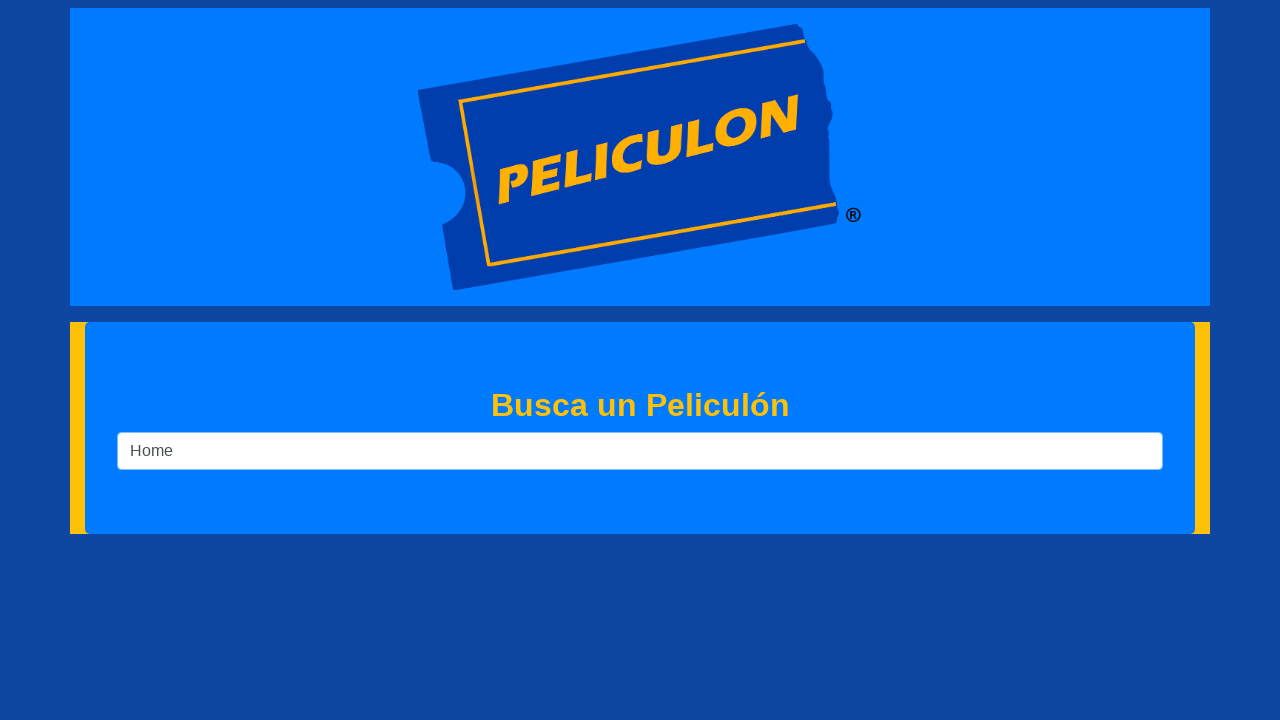

Search results loaded with Home Alone movie visible
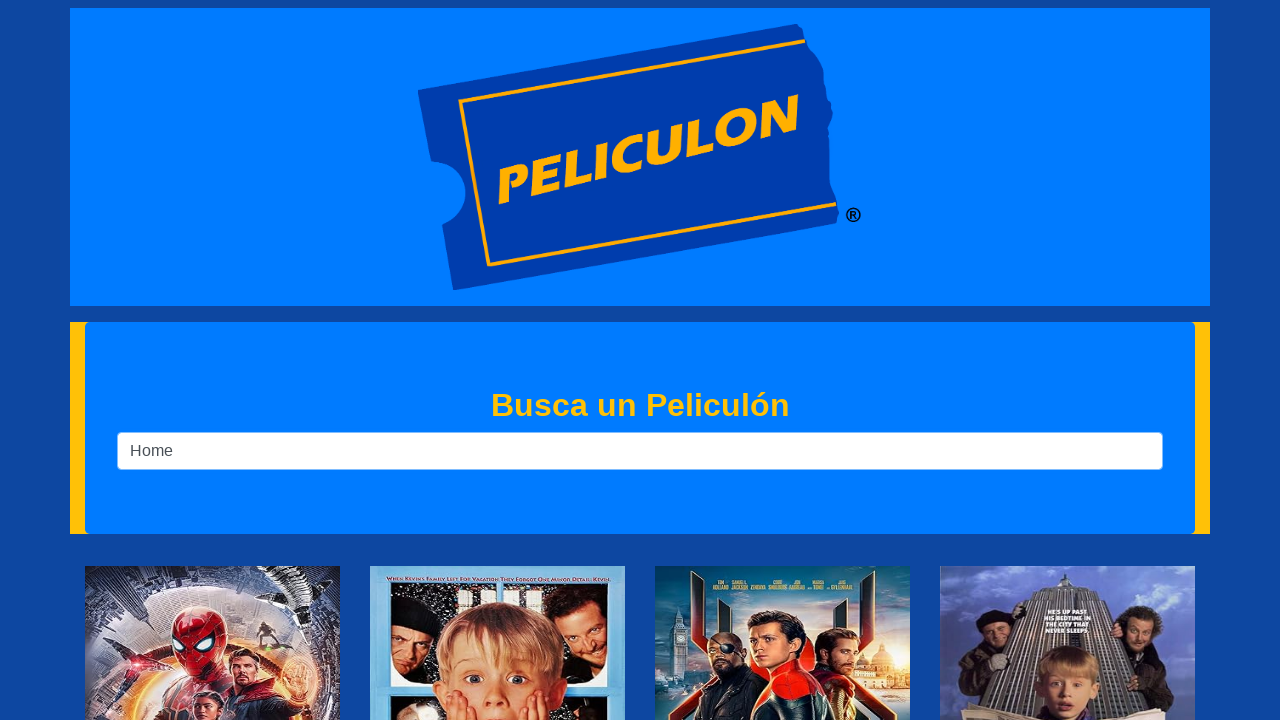

Clicked on Home Alone movie result at (498, 361) on xpath=//*[@id="tt0099785"]
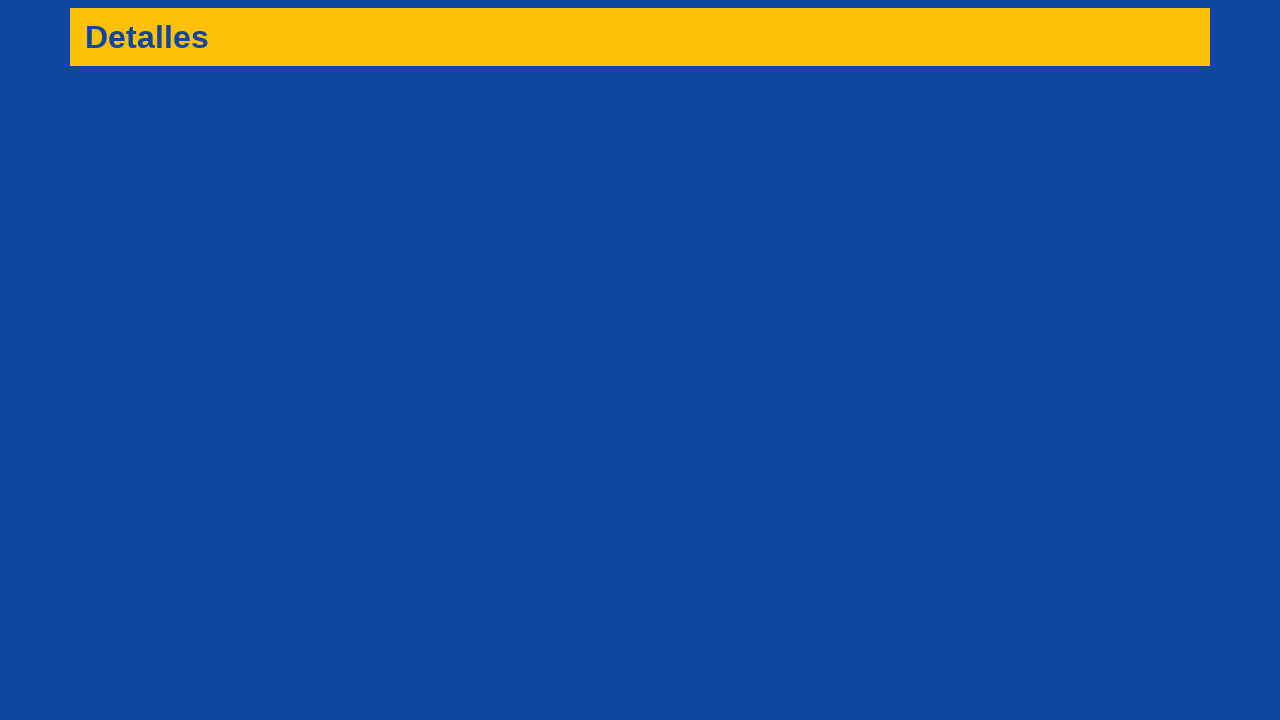

Movie details page loaded and title is displayed
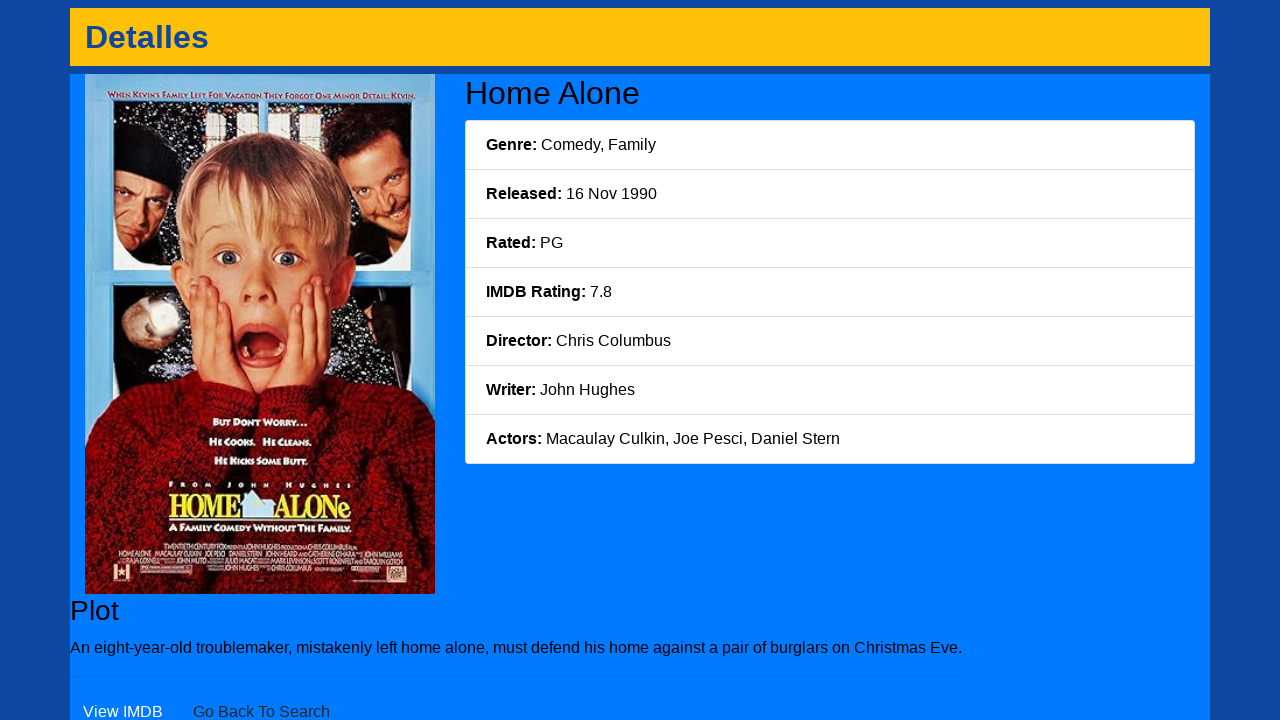

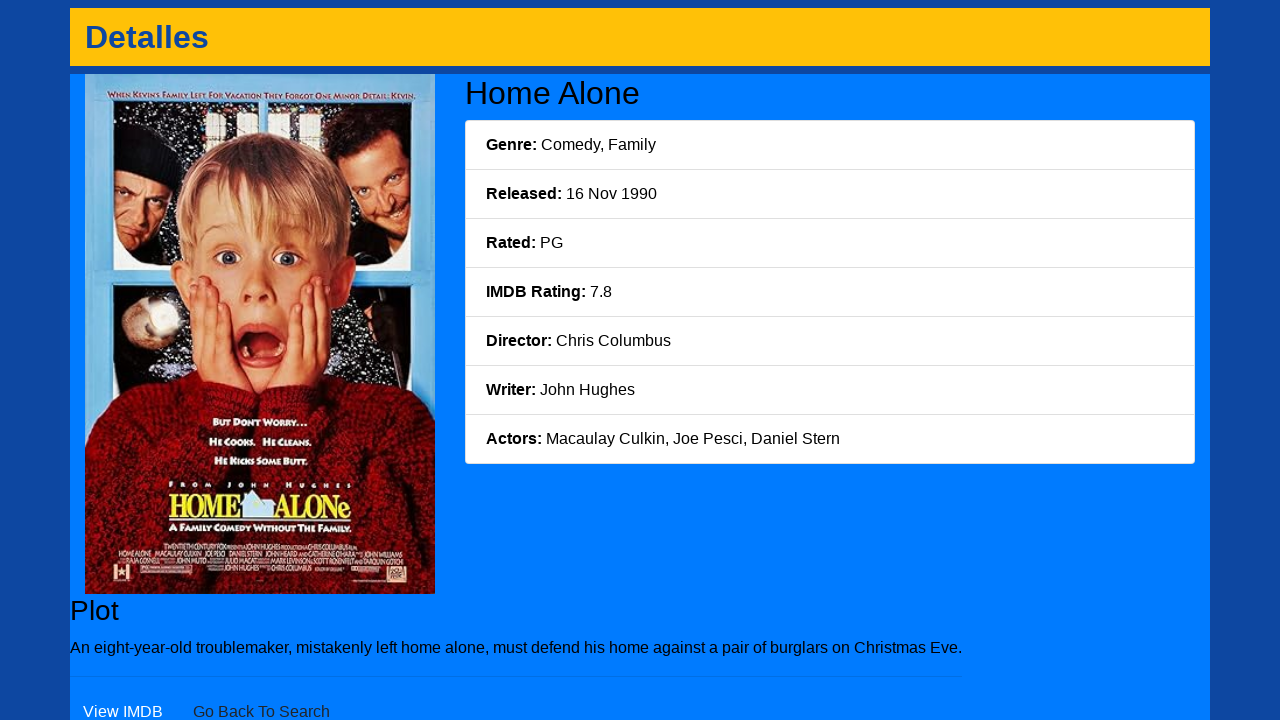